Opens the VWO application page and waits for it to load, verifying the page is accessible.

Starting URL: https://app.vwo.com

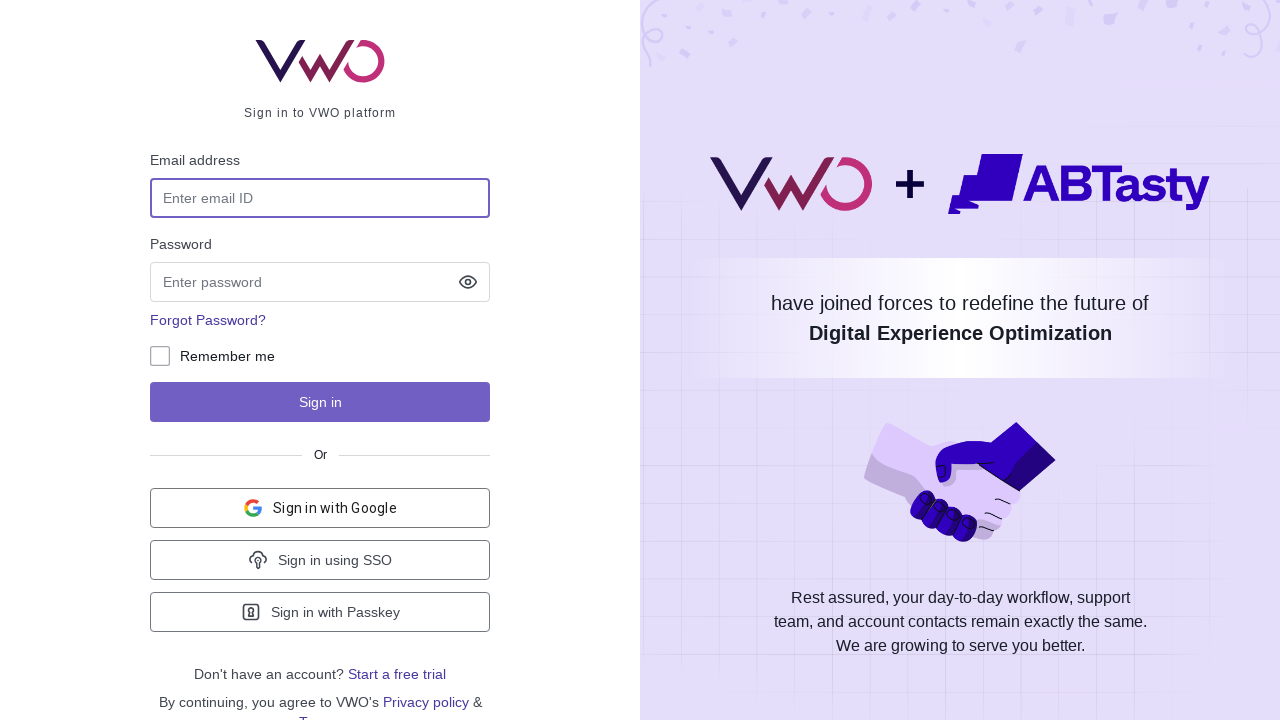

Navigated to VWO application page at https://app.vwo.com
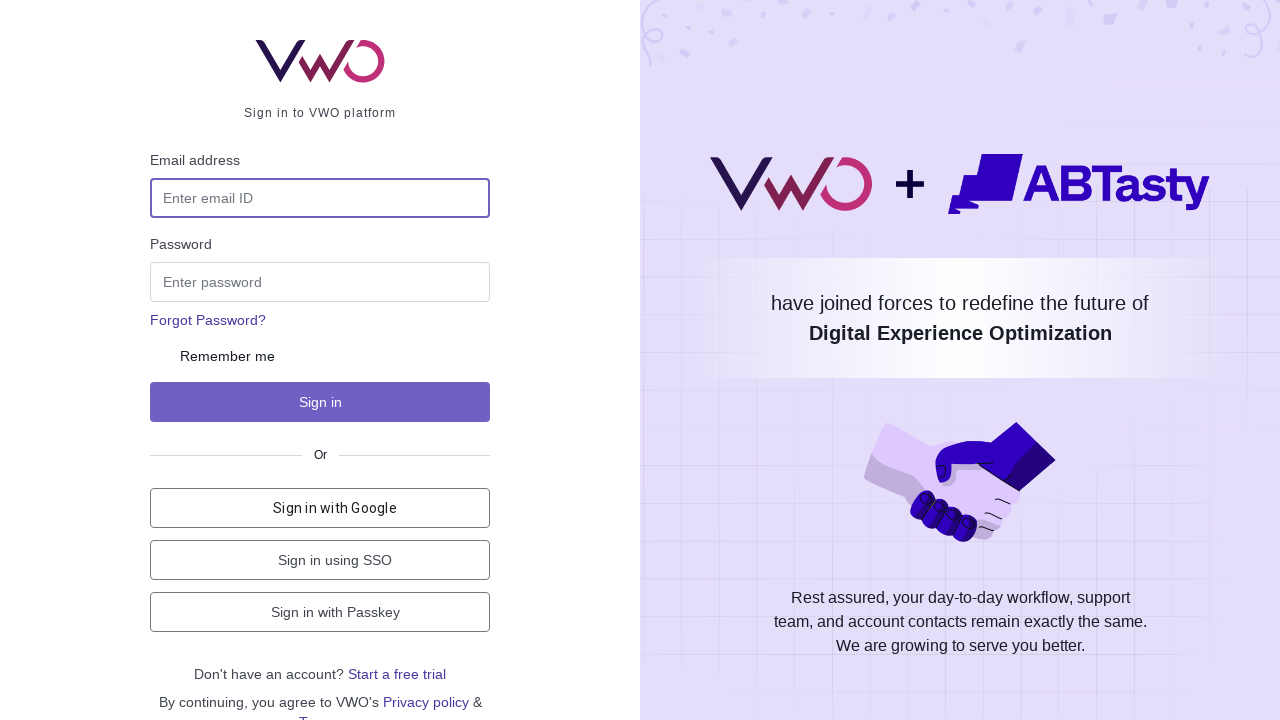

VWO application page fully loaded and network idle
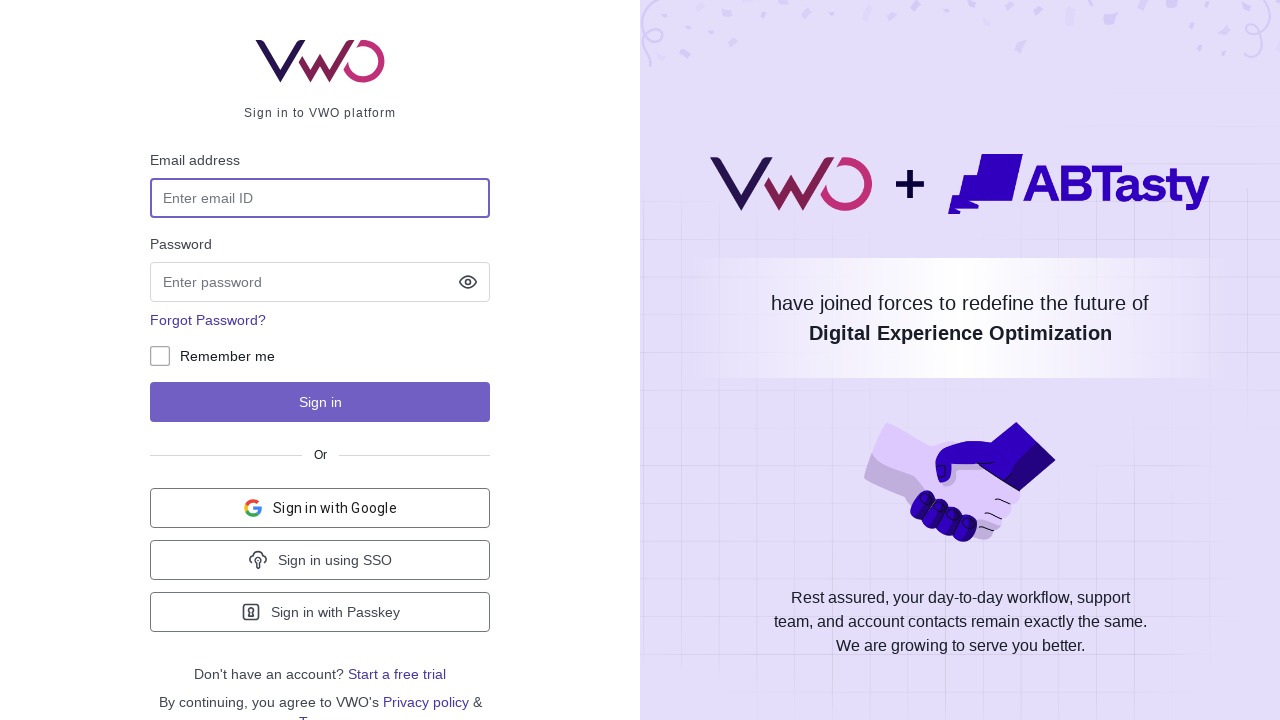

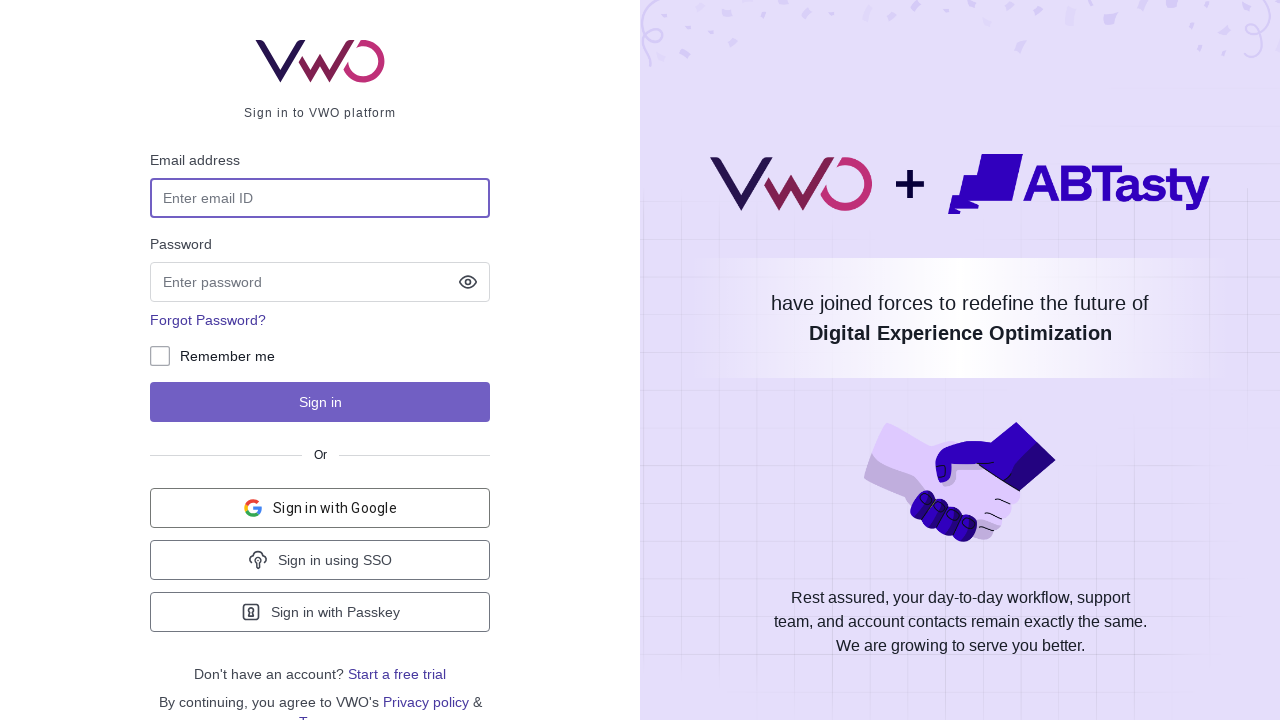